Navigates to a practice automation page and verifies that footer links are accessible by checking their HTTP response codes

Starting URL: https://rahulshettyacademy.com/AutomationPractice/

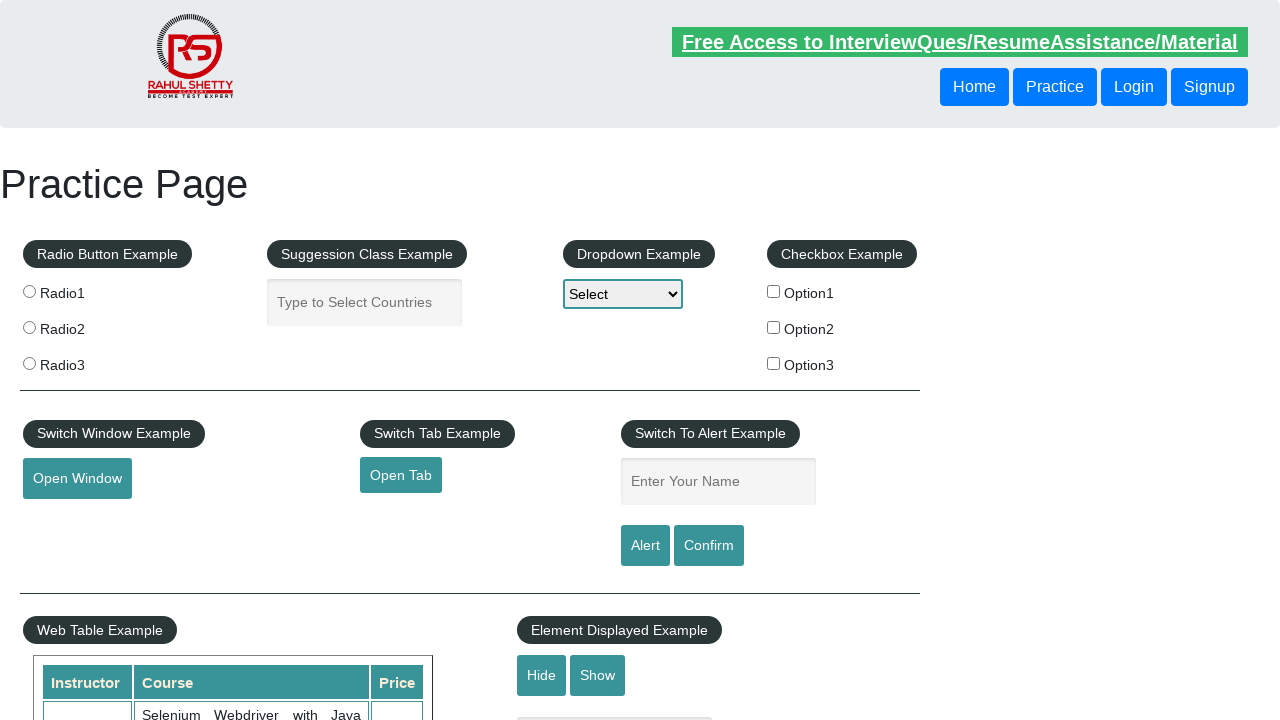

Waited for footer links to load
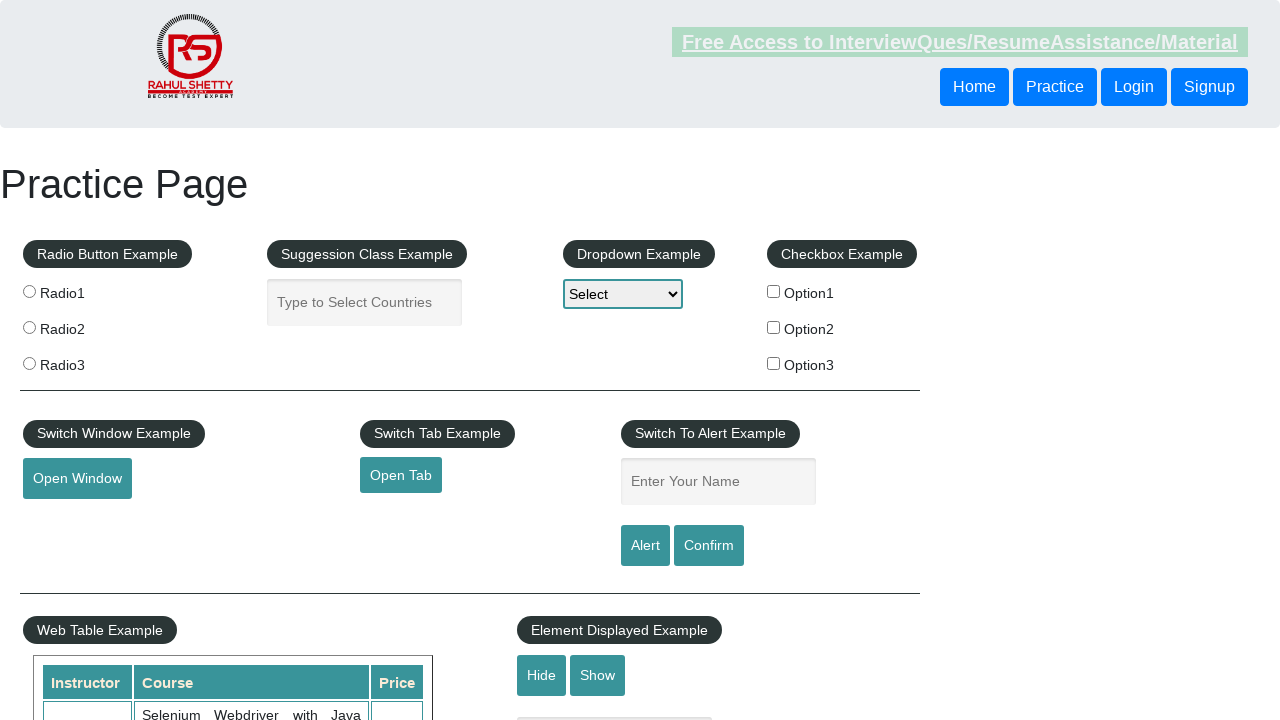

Retrieved all footer links - found 20 links
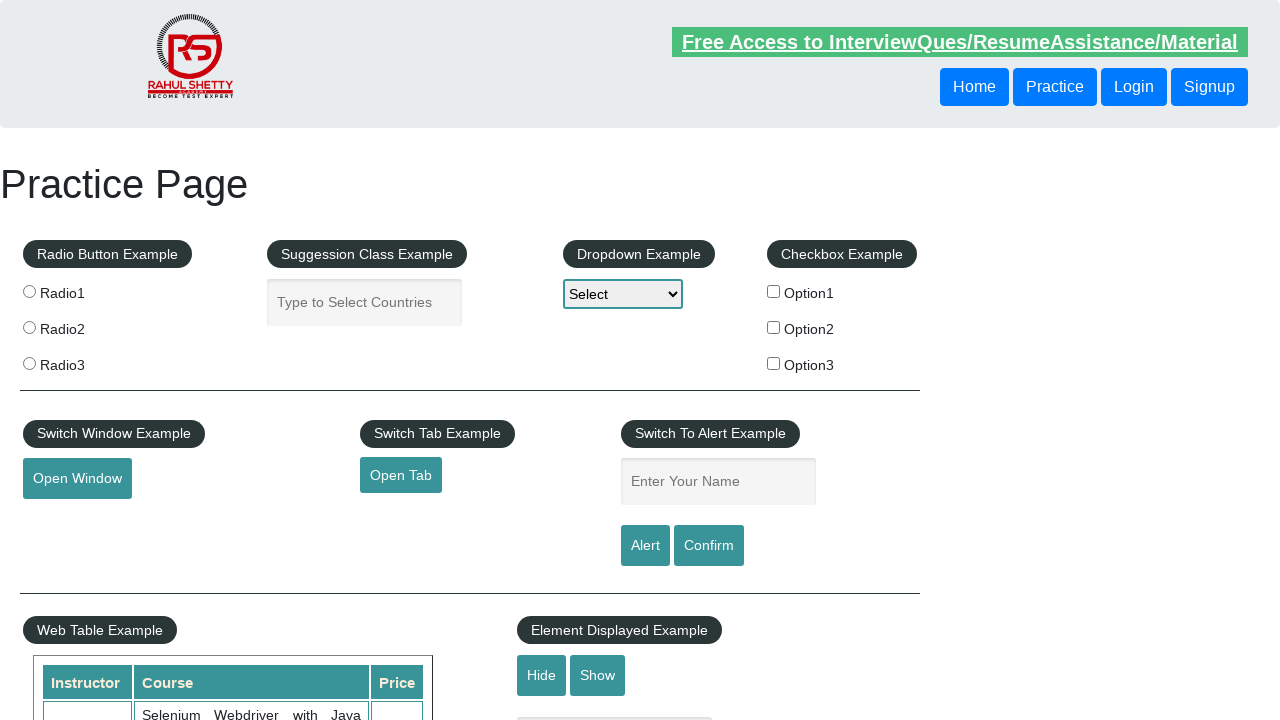

Verified that footer links are present
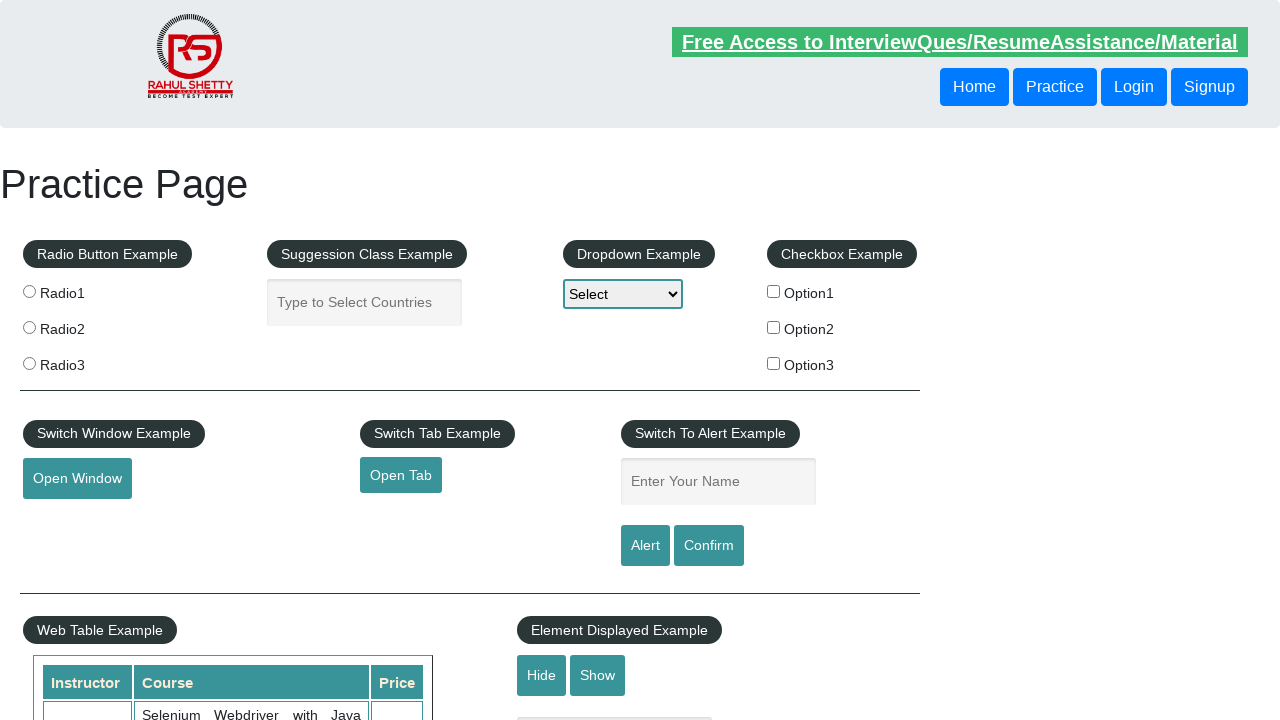

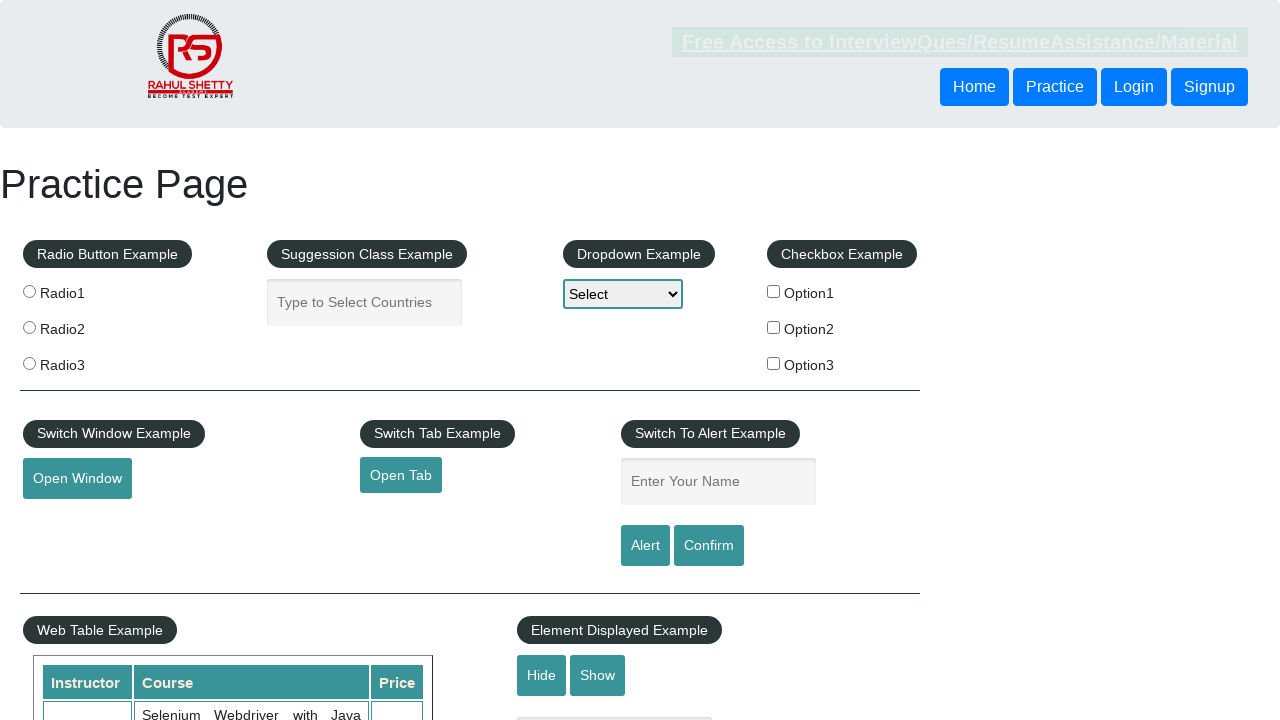